Tests dynamic element manipulation by adding two elements via button clicks, verifying both appear, then deleting one and verifying only one remains

Starting URL: https://the-internet.herokuapp.com/add_remove_elements/

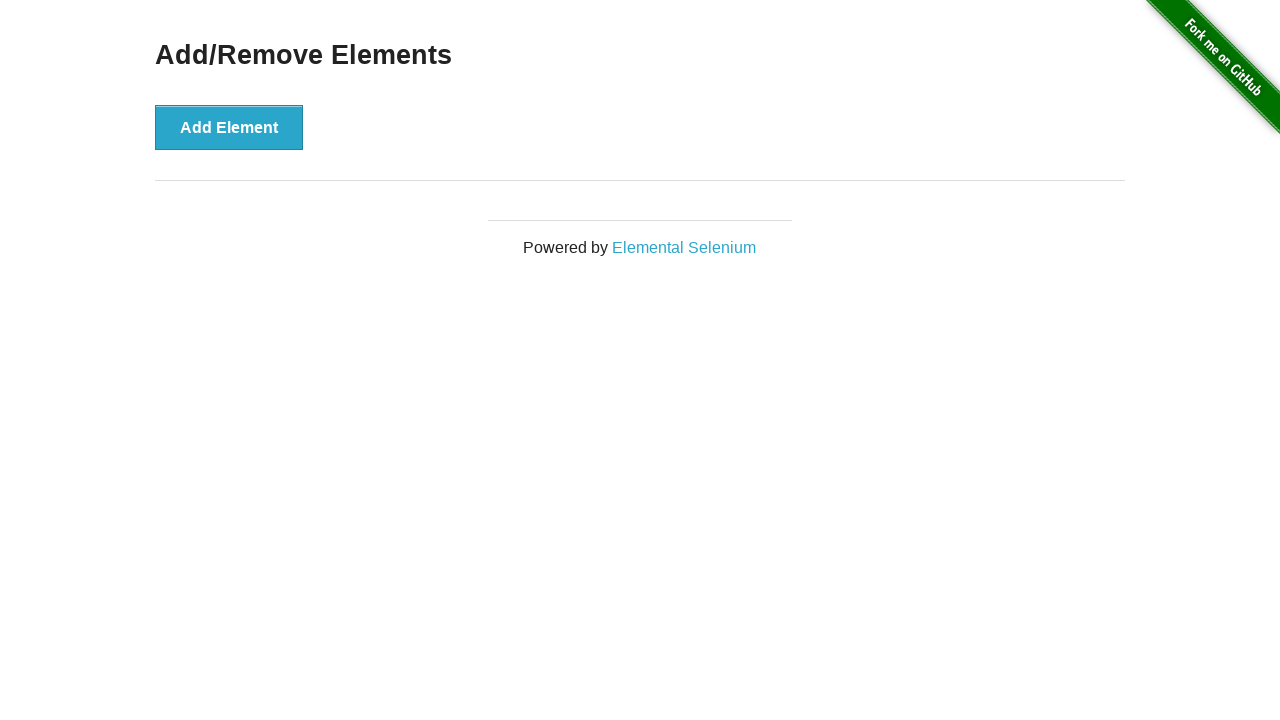

Clicked add button first time to create first element at (229, 127) on div>button
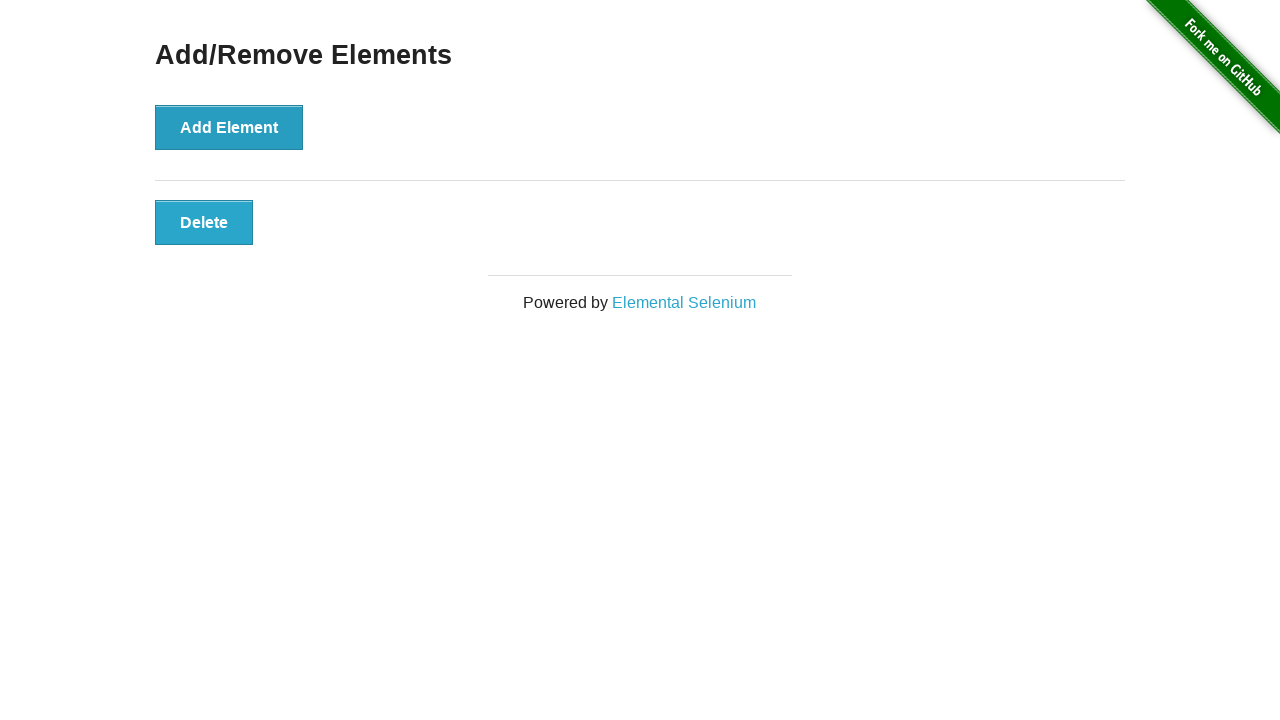

Clicked add button second time to create second element at (229, 127) on button[onclick='addElement()']
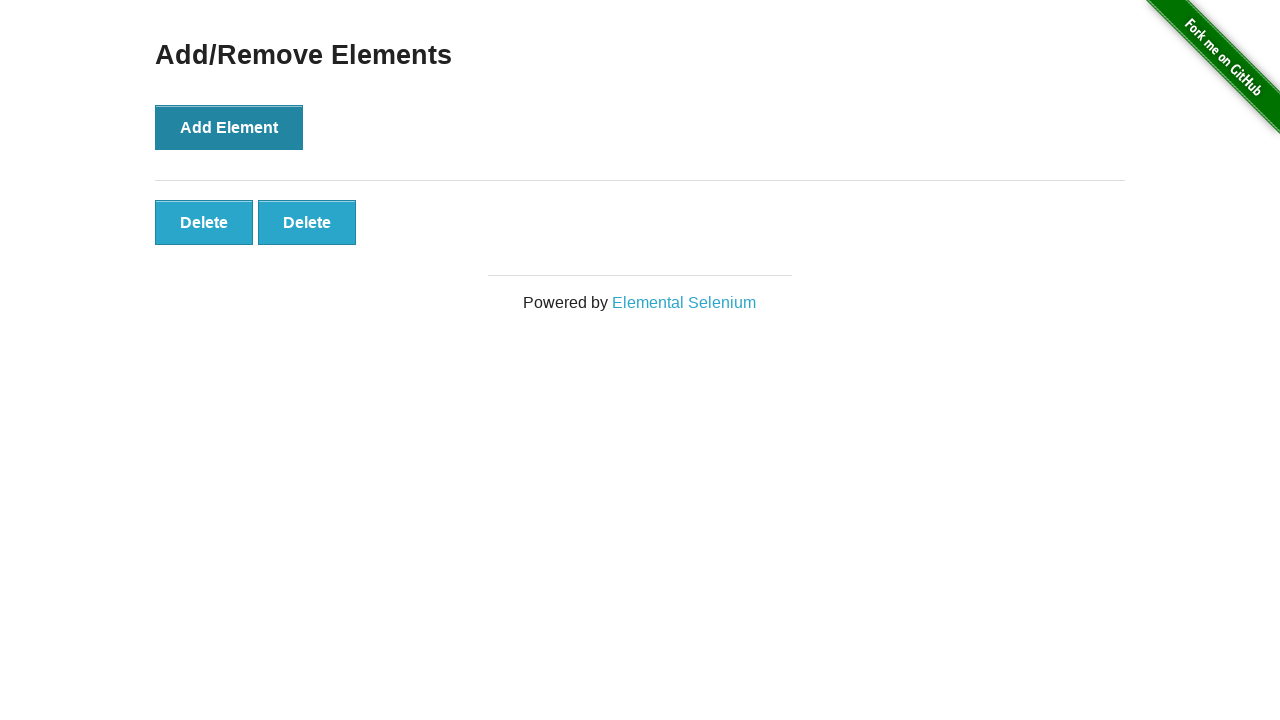

Located first delete button
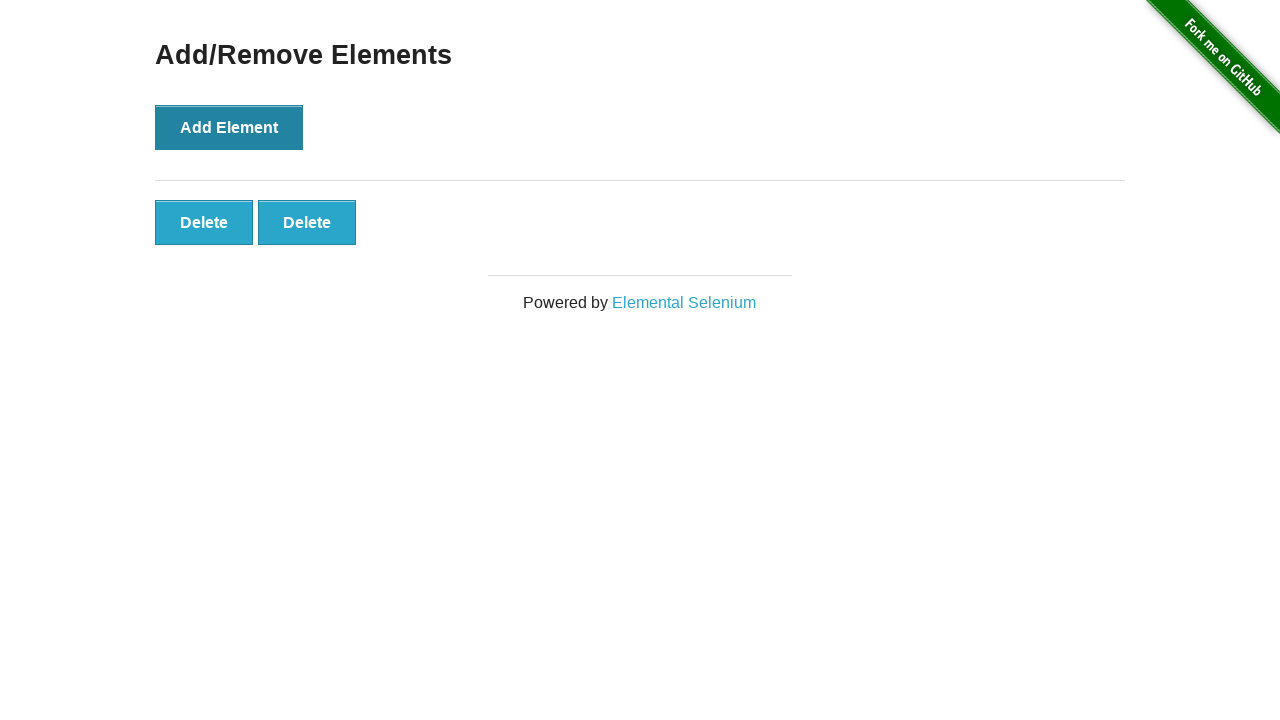

Verified first delete button is visible
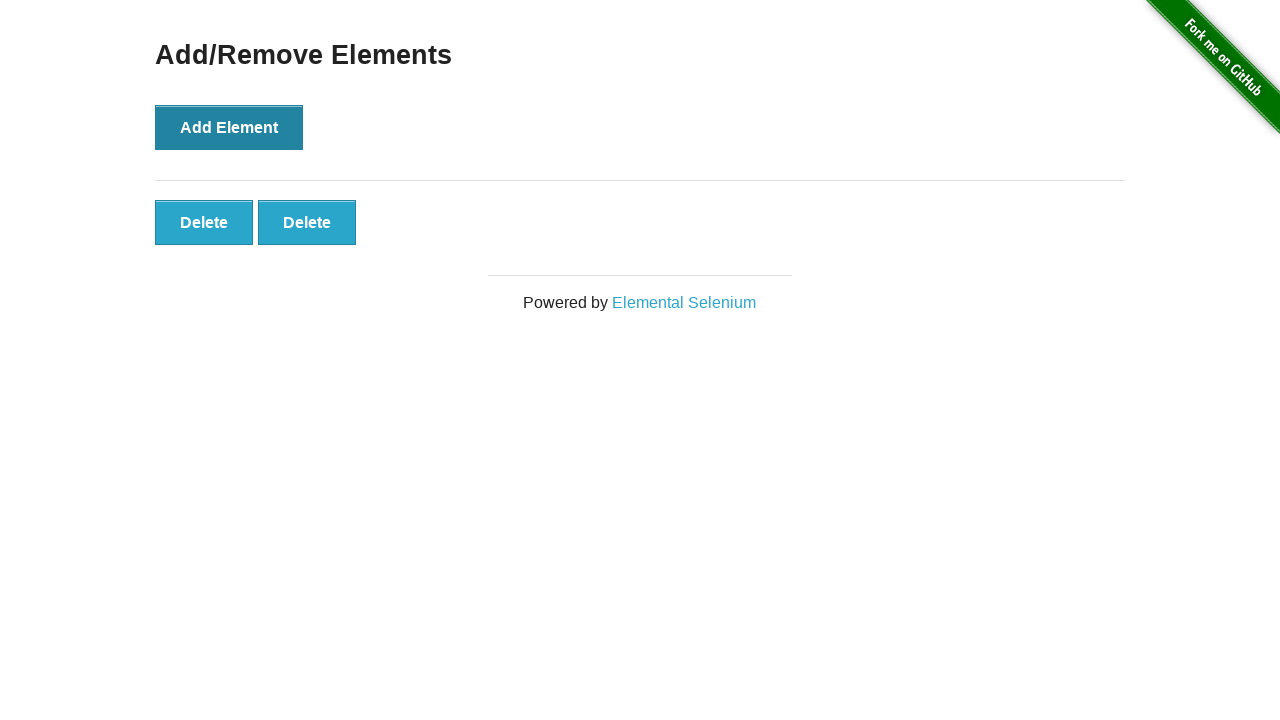

Located second delete button
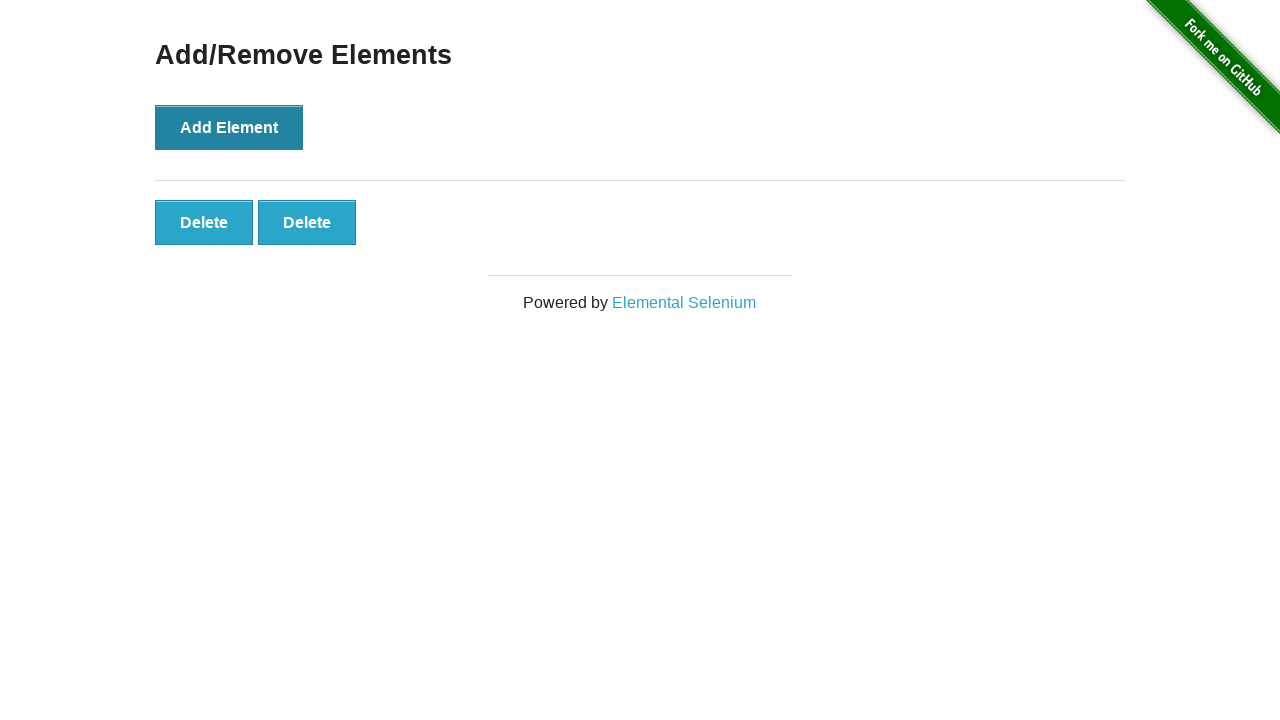

Verified second delete button is visible
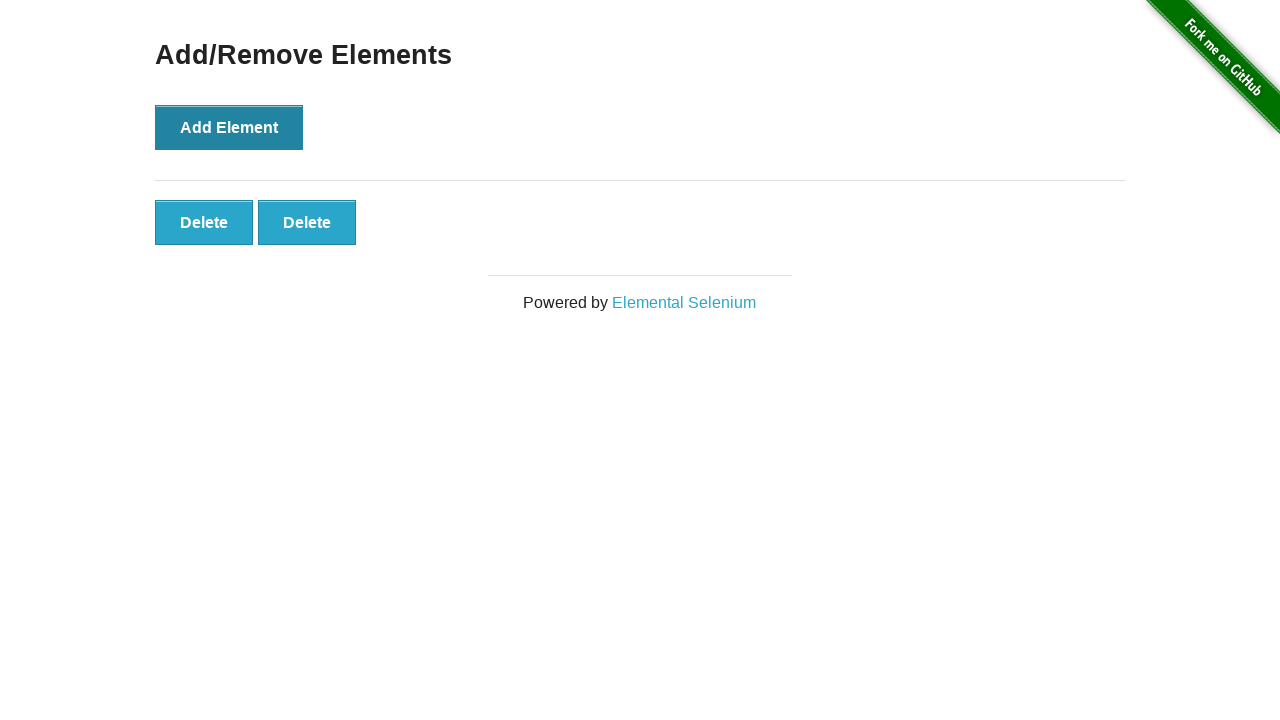

Clicked first delete button to remove first element at (204, 222) on button[class='added-manually']:nth-child(1)
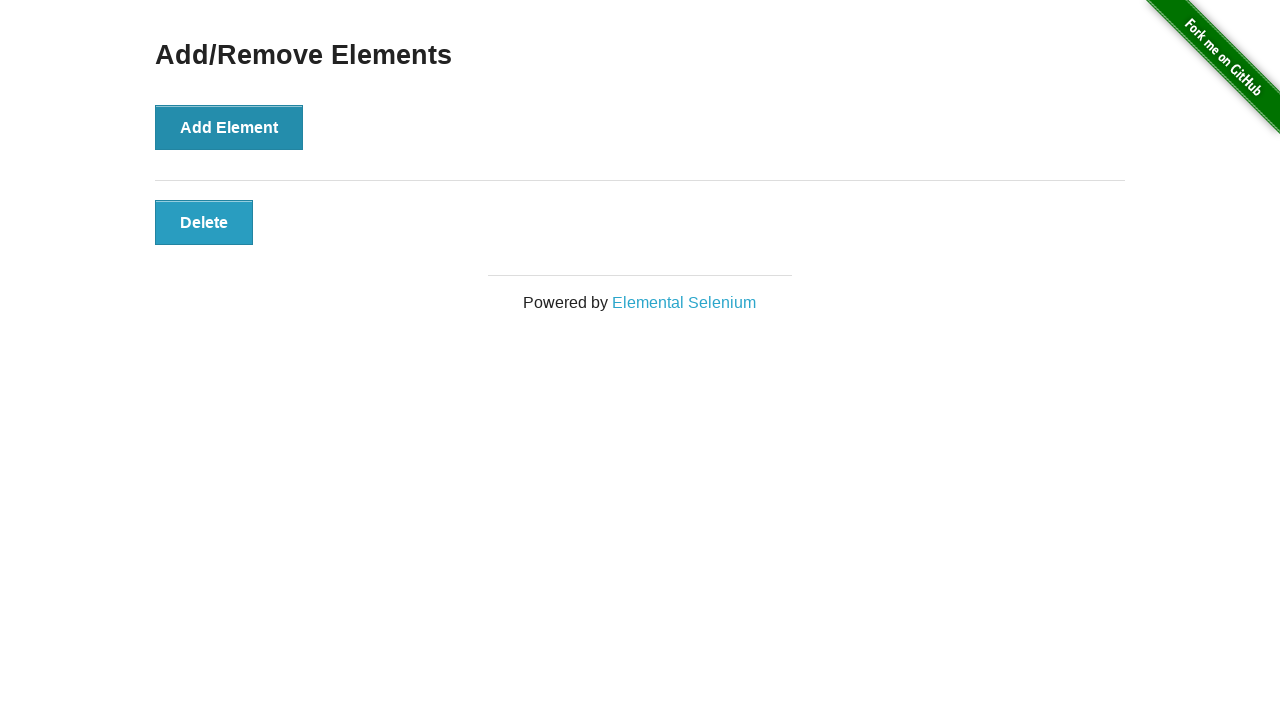

Located all remaining delete buttons
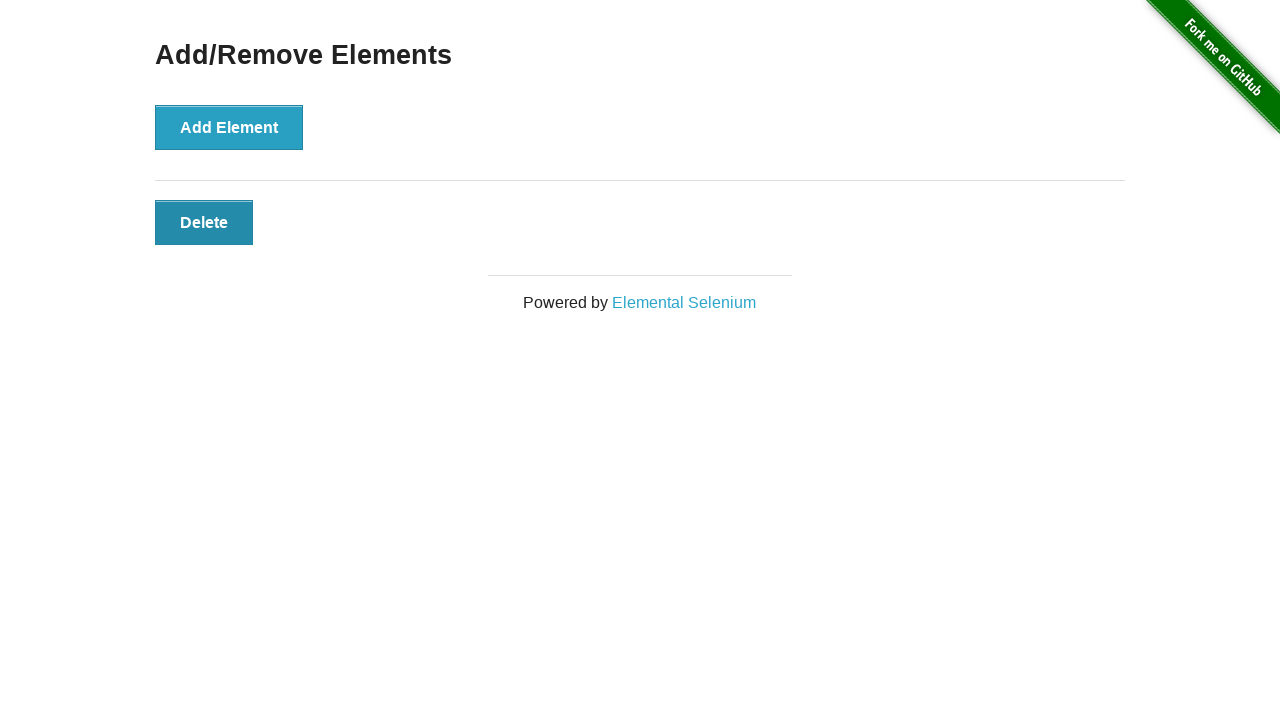

Verified exactly one delete button remains after deletion
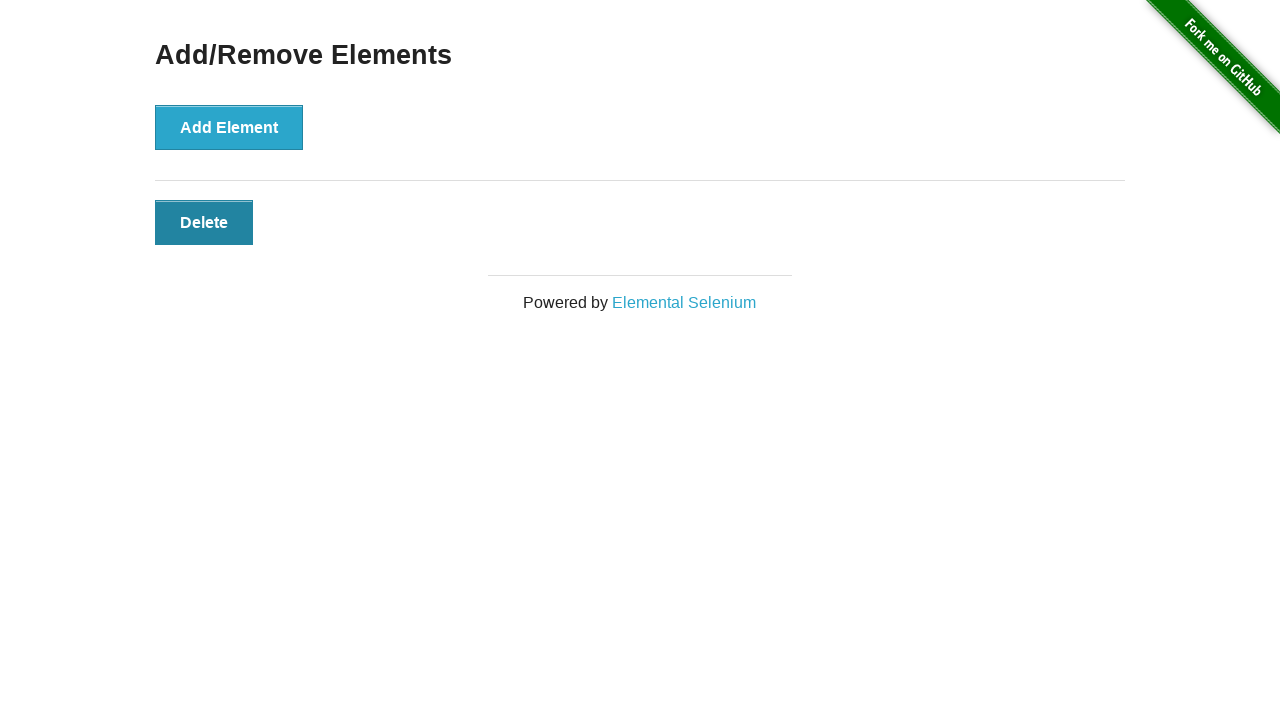

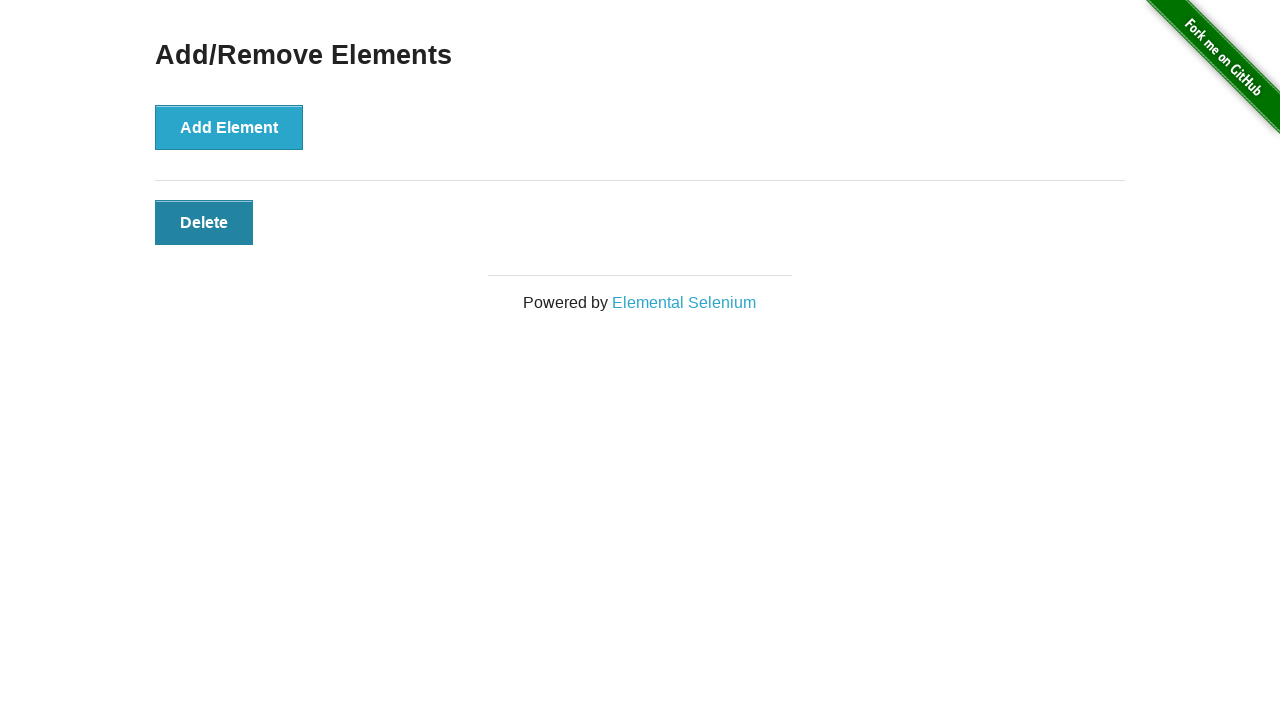